Tests alert handling functionality by clicking a button that triggers a JavaScript confirm dialog, accepting it, then reading a value from the page, performing a calculation, and submitting the result in a form.

Starting URL: http://suninjuly.github.io/alert_accept.html

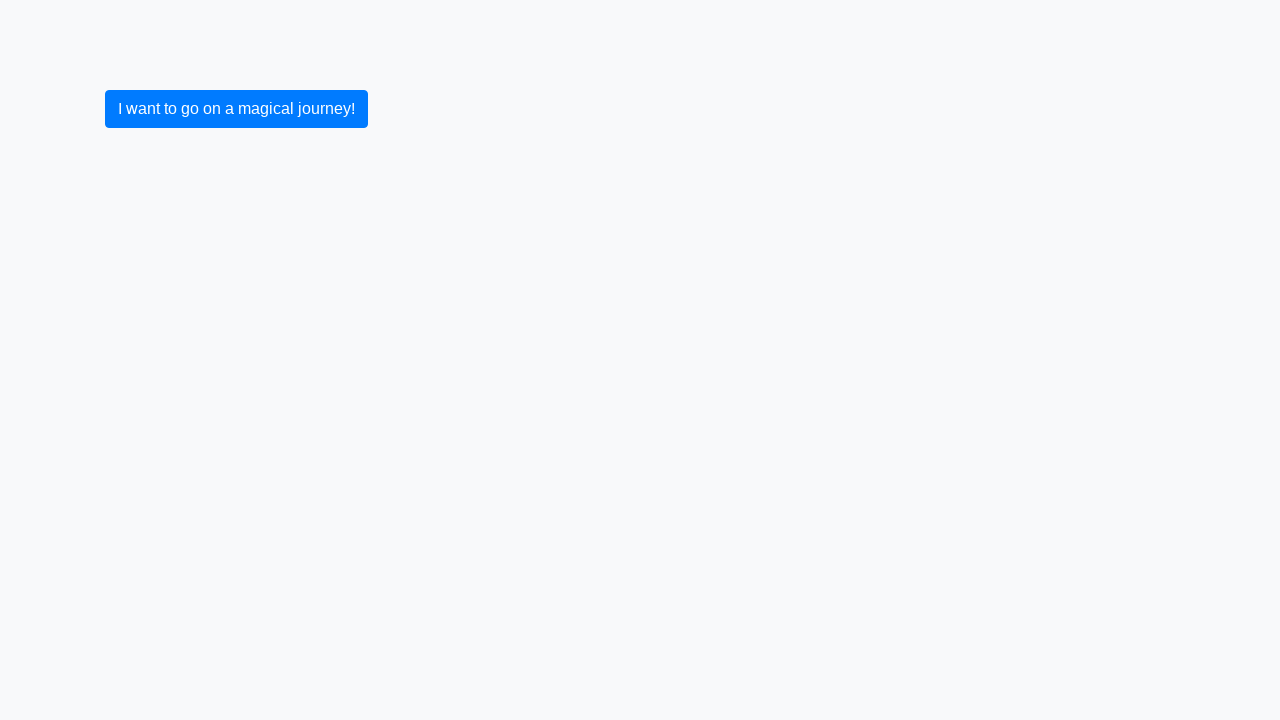

Set up dialog handler to accept confirm dialogs
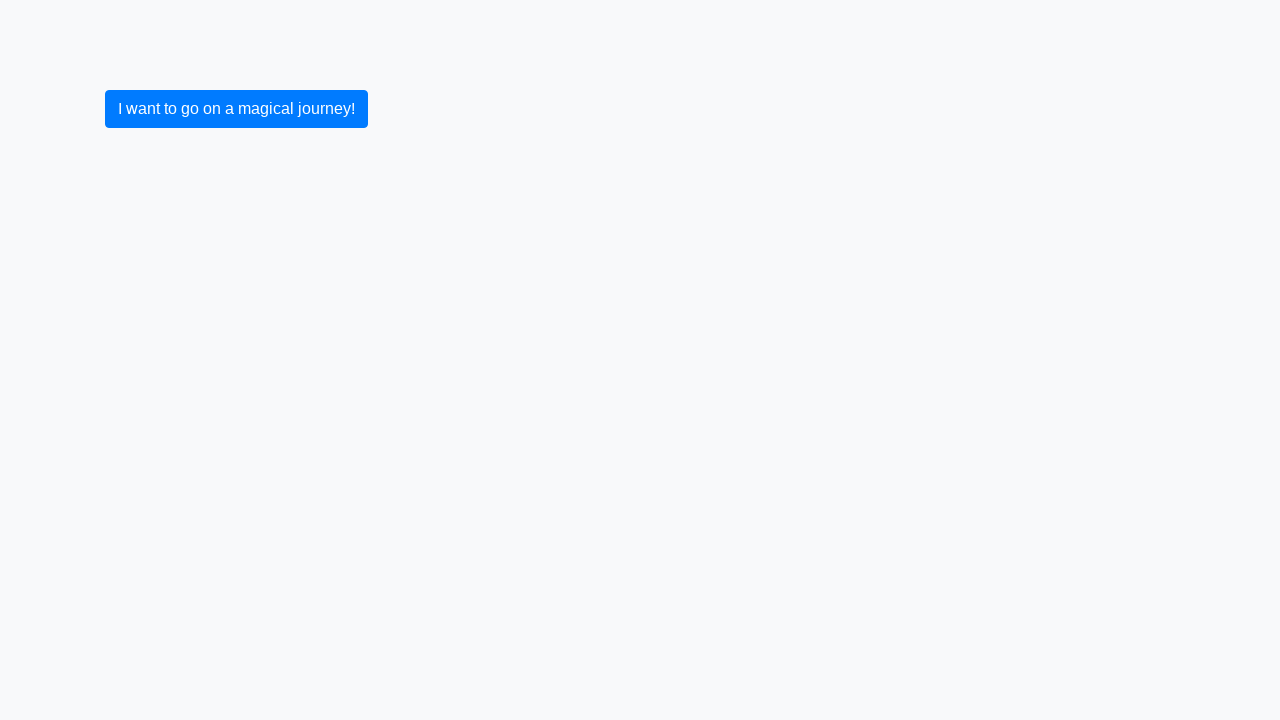

Clicked submit button to trigger JavaScript confirm dialog at (236, 109) on button[type='submit']
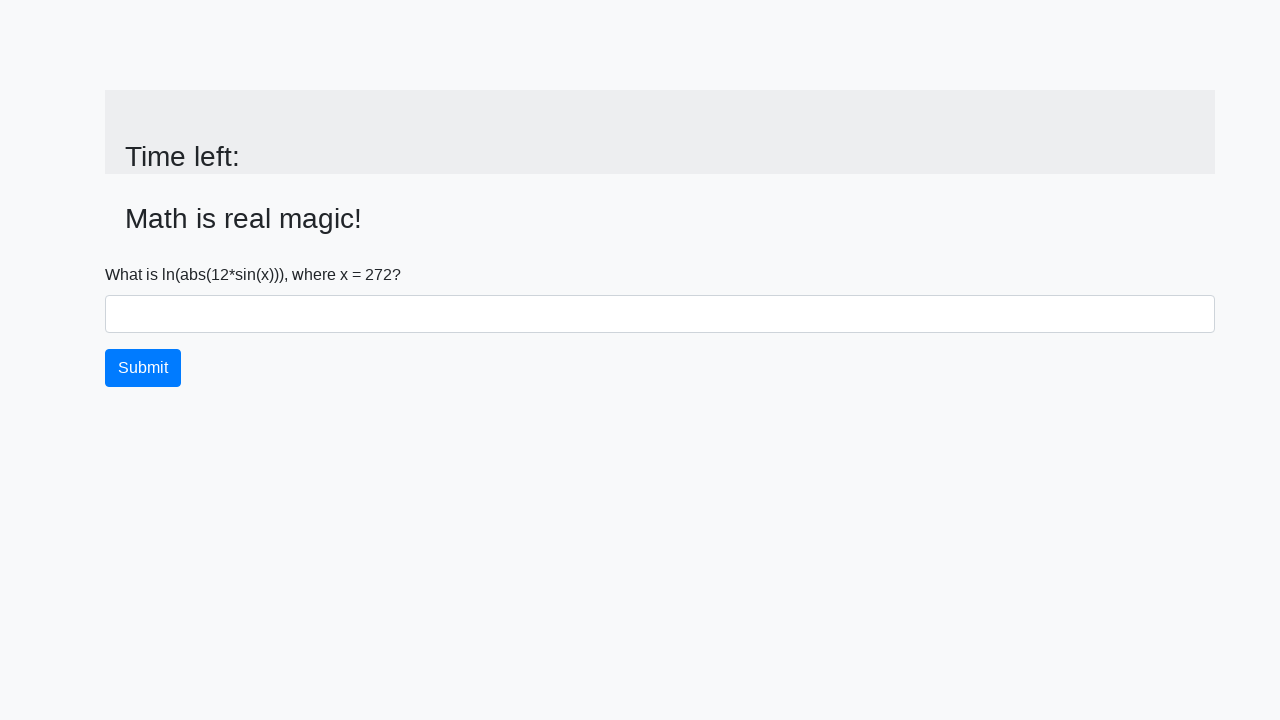

Confirm dialog was accepted and page updated with input value
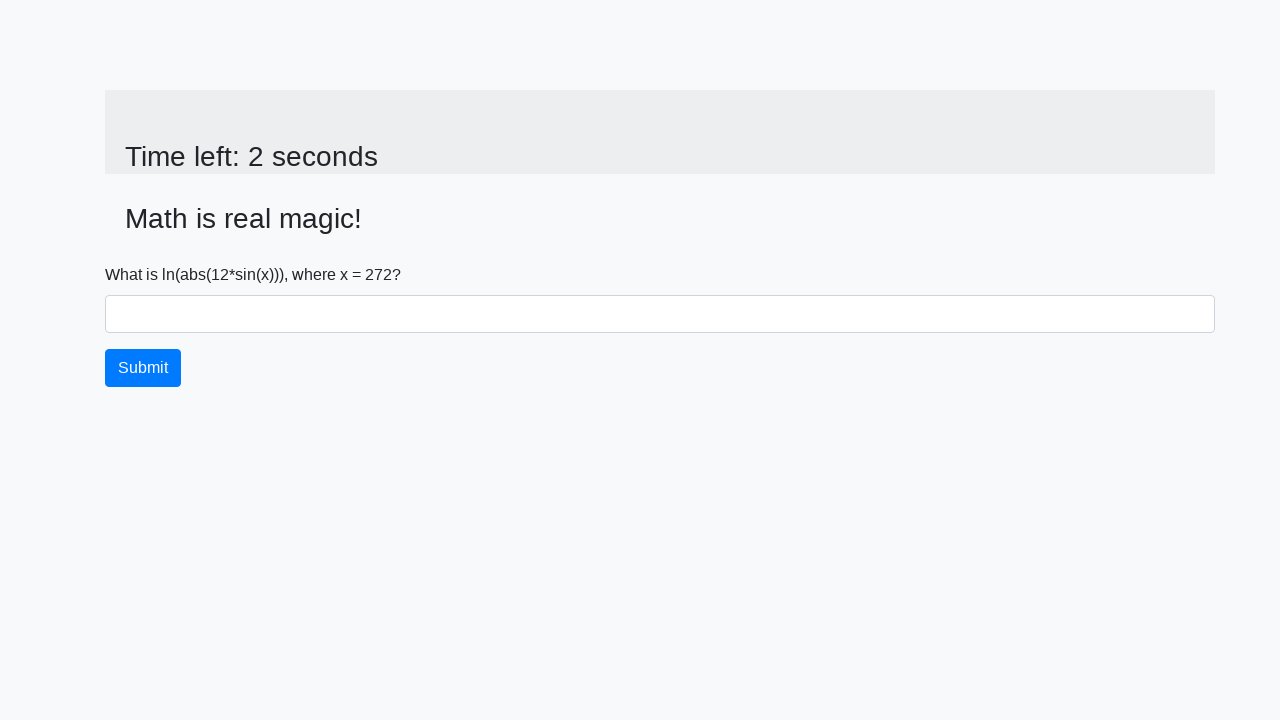

Retrieved x value from page element #input_value
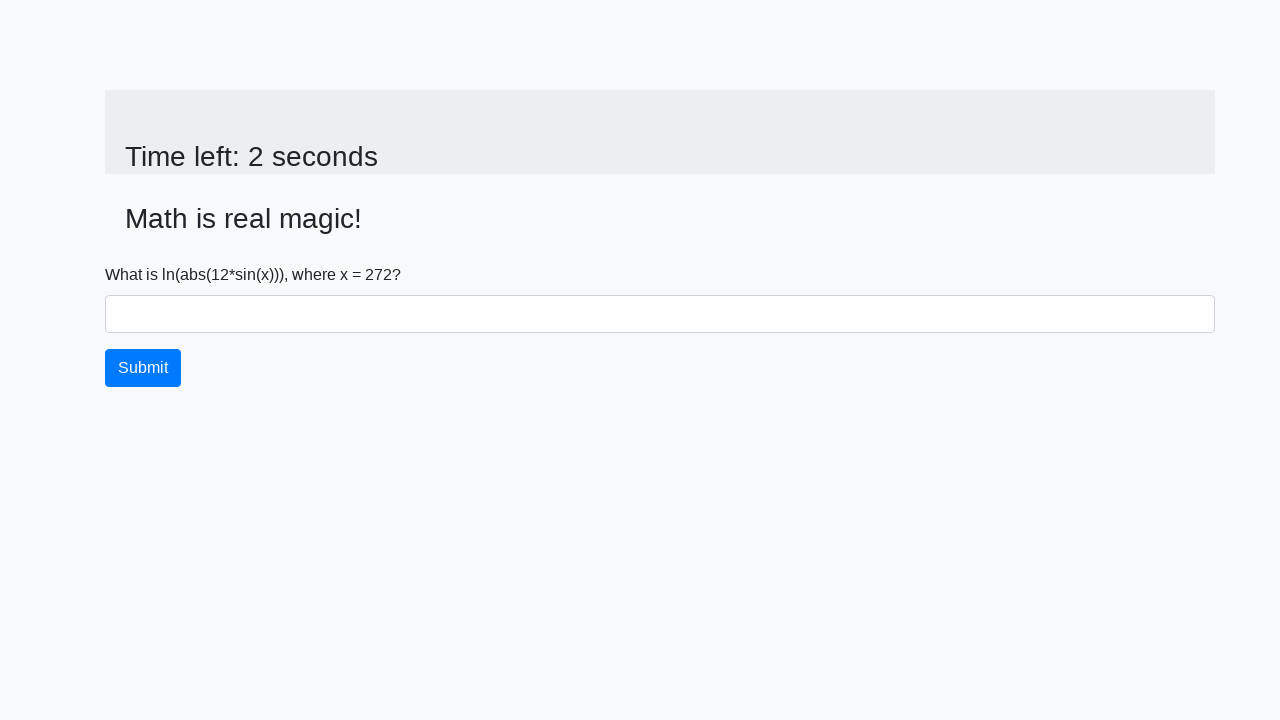

Calculated y value using formula: log(abs(12*sin(272))) = 2.452752128167673
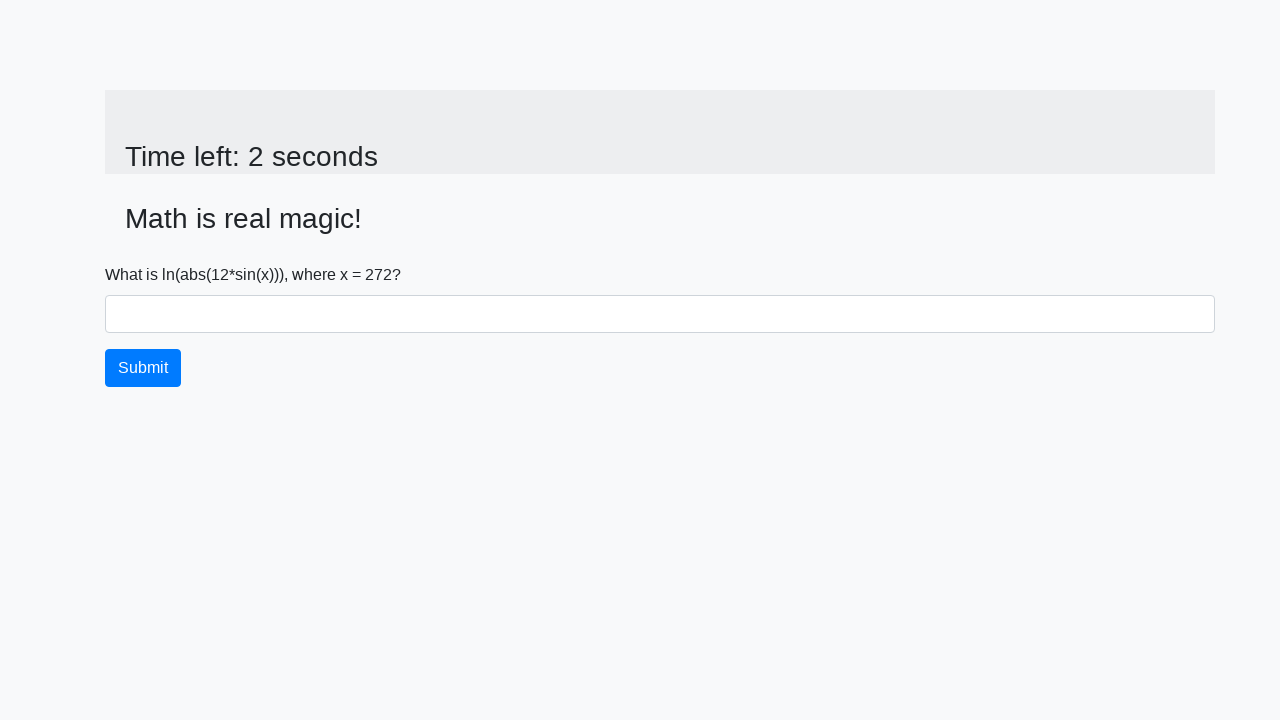

Filled answer field with calculated value: 2.452752128167673 on #answer
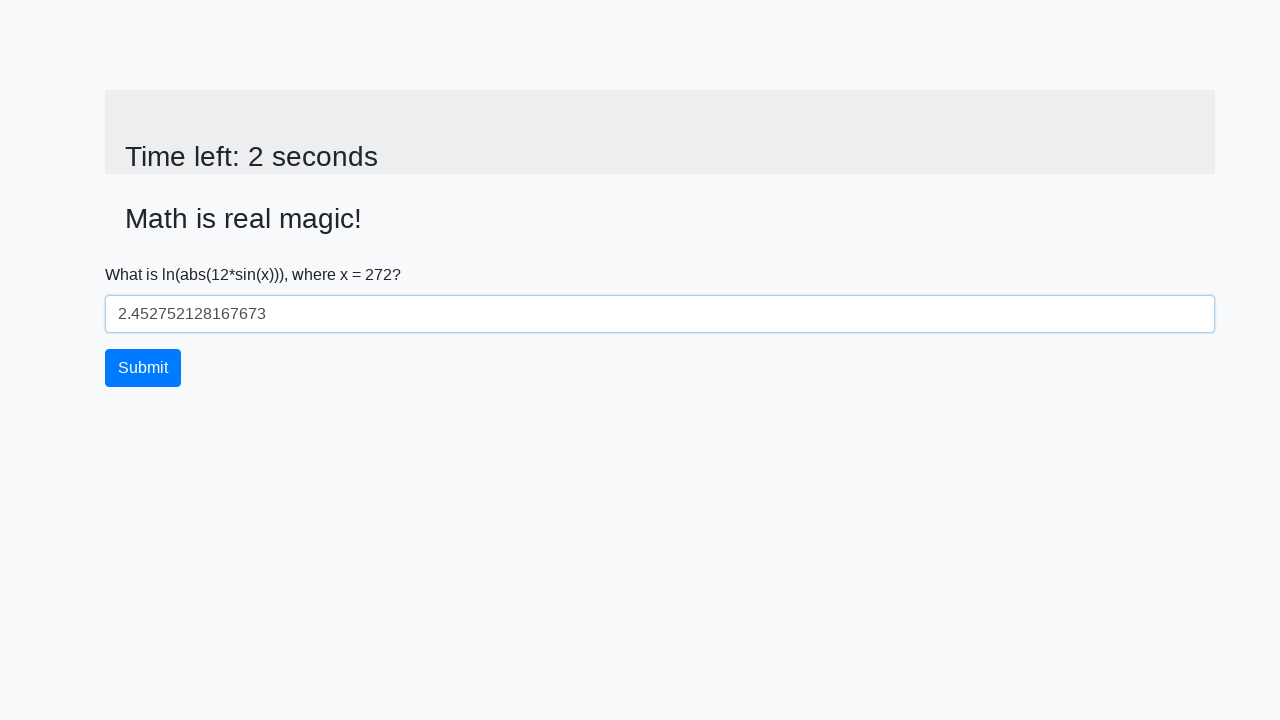

Clicked submit button to submit the calculated answer at (143, 368) on button[type='submit']
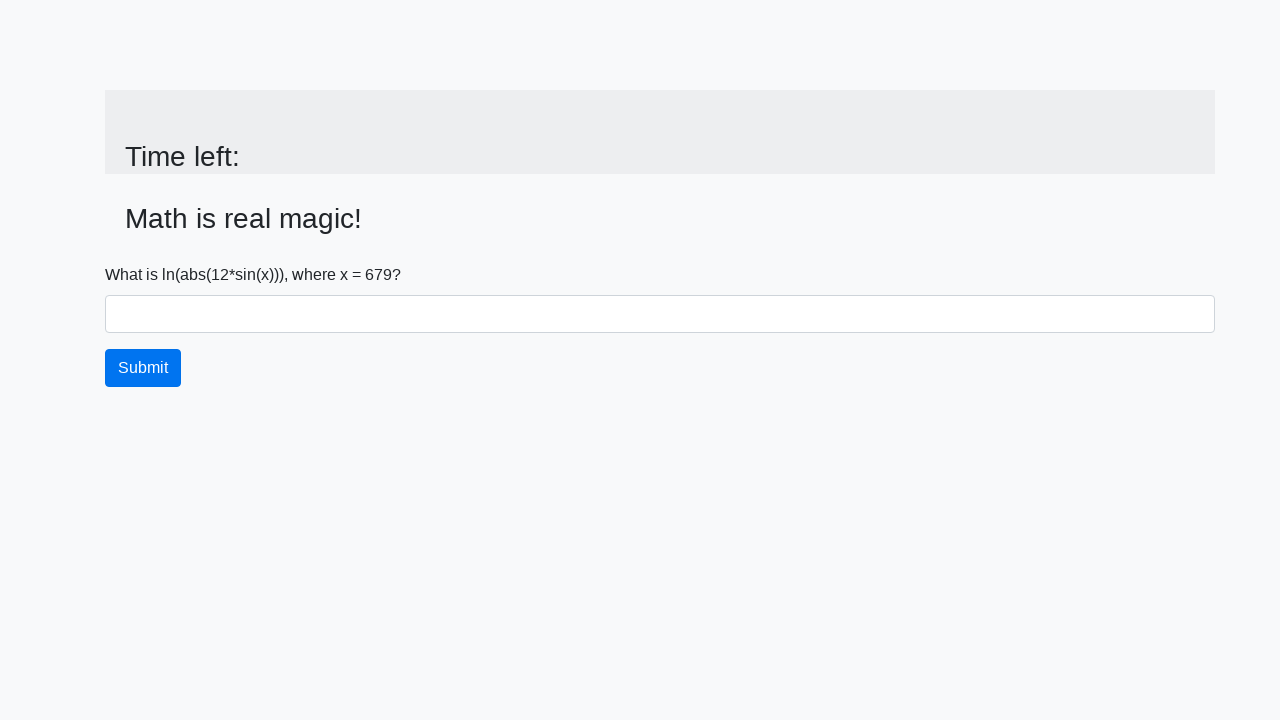

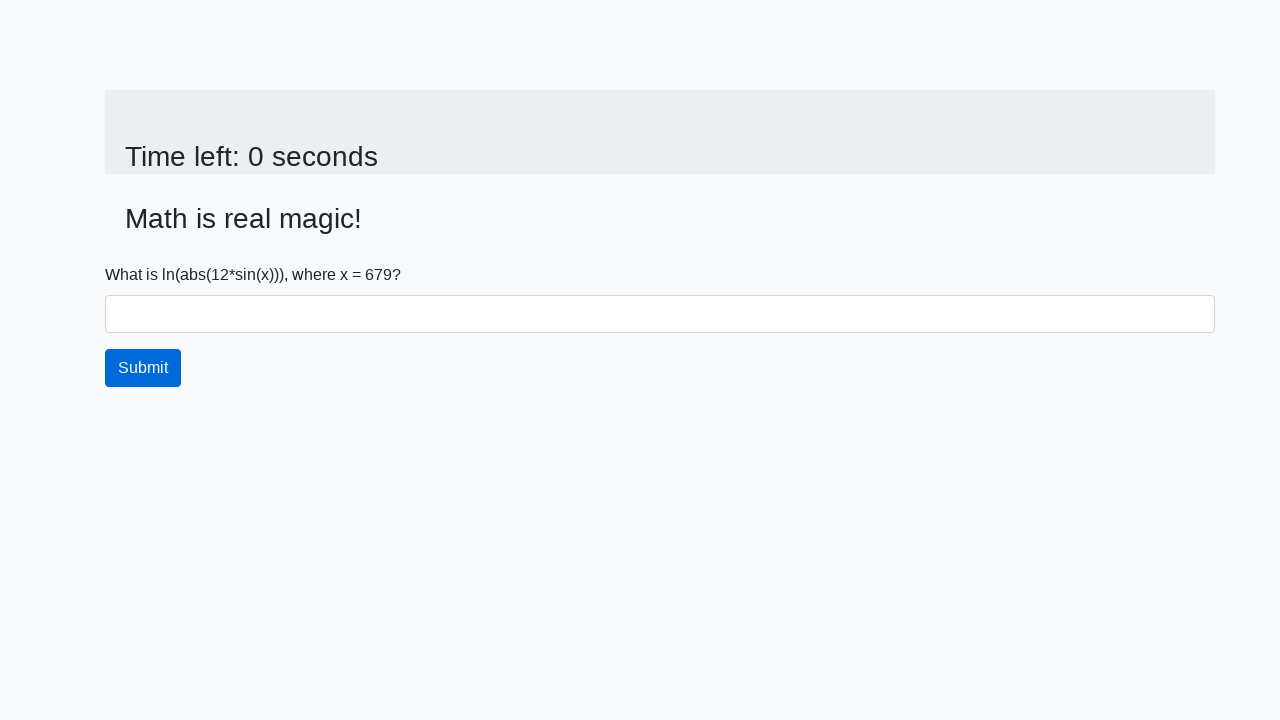